Tests a form submission by filling in first name, last name, and email fields, then submitting the form and clicking on navigation links

Starting URL: https://syntaxprojects.com/input-form-locator.php

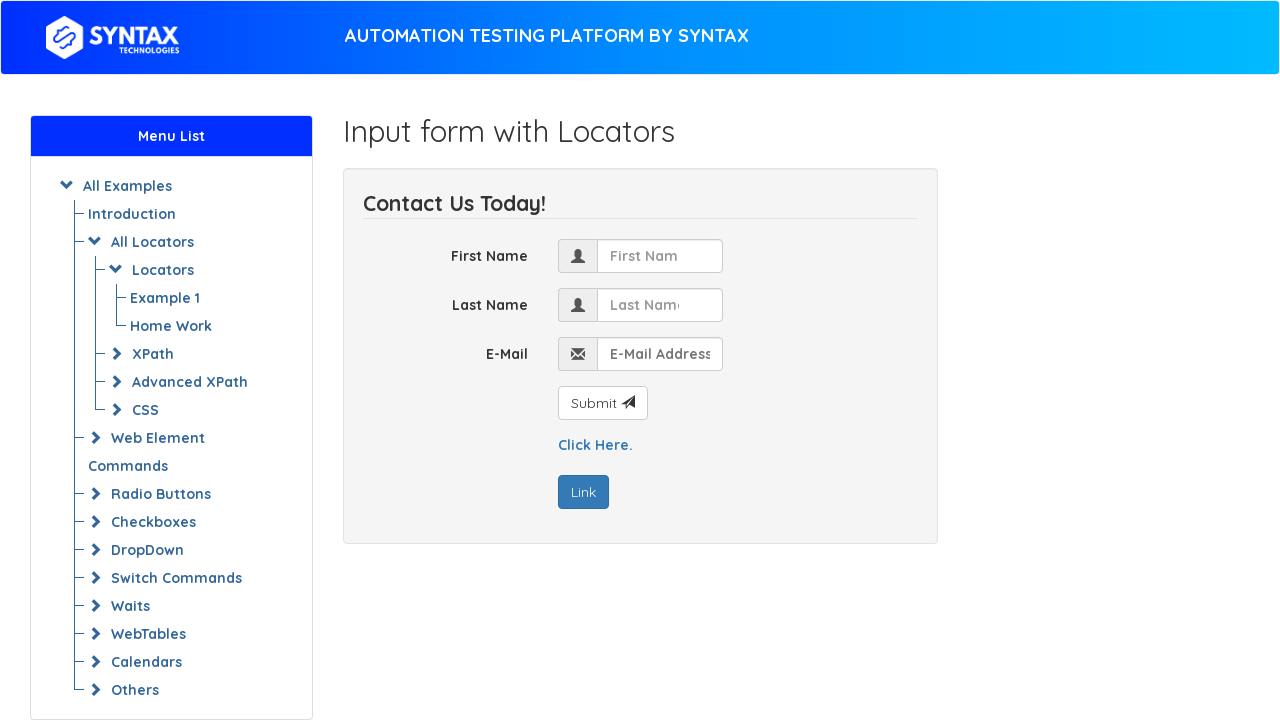

Filled first name field with 'John' on #first_name
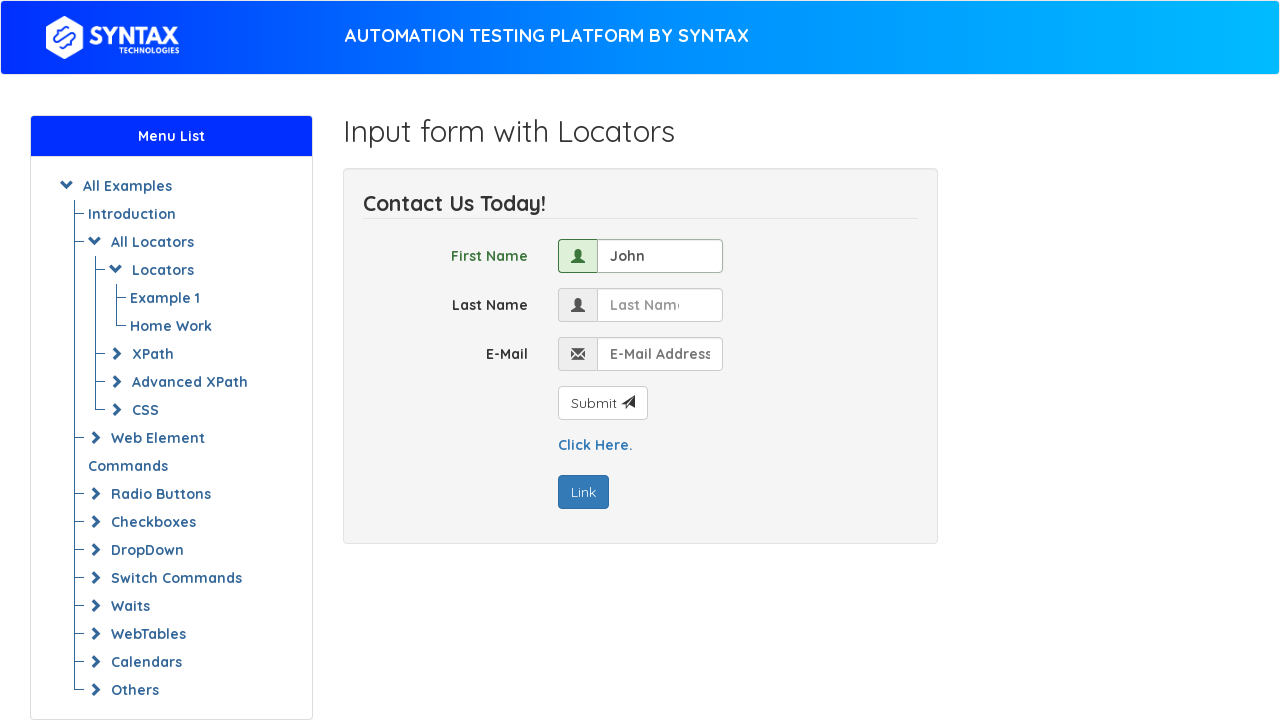

Filled last name field with 'Doe' on input[name='last_name']
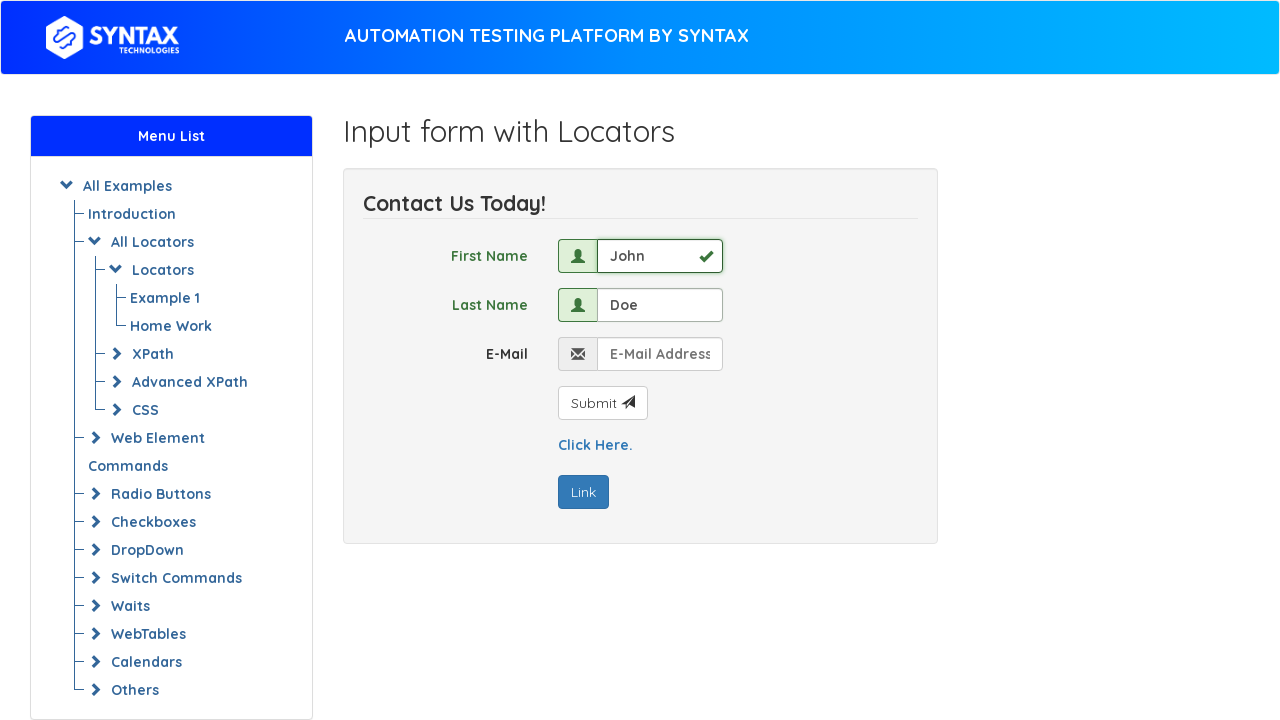

Filled email field with 'john.doe@gmail.com' on .form-control-01
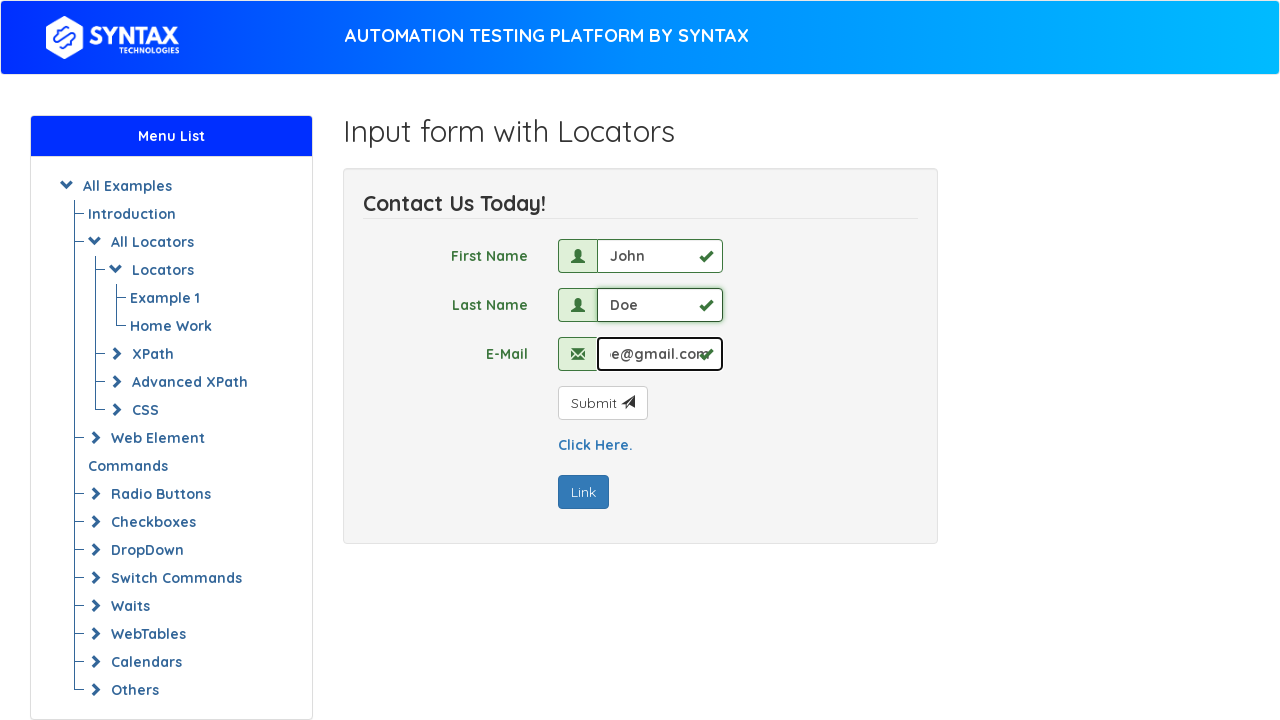

Clicked submit button to submit form at (602, 403) on button
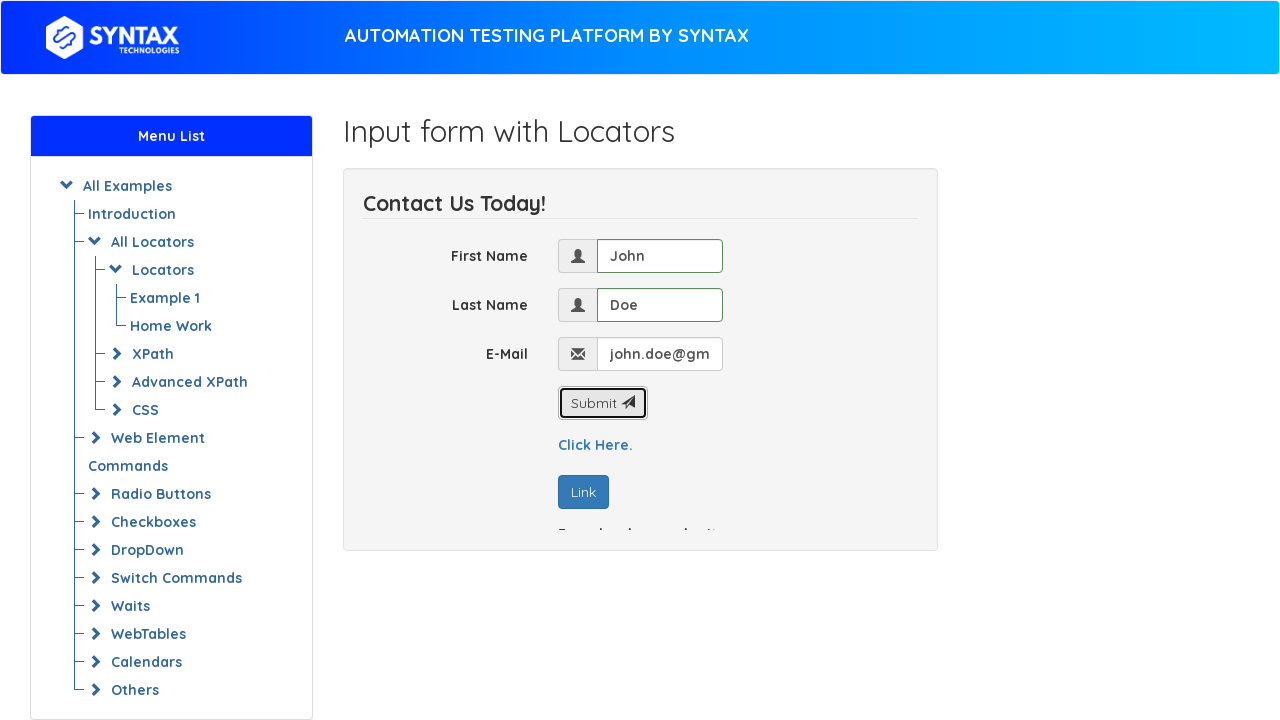

Clicked 'Click Here.' navigation link at (595, 445) on text=Click Here.
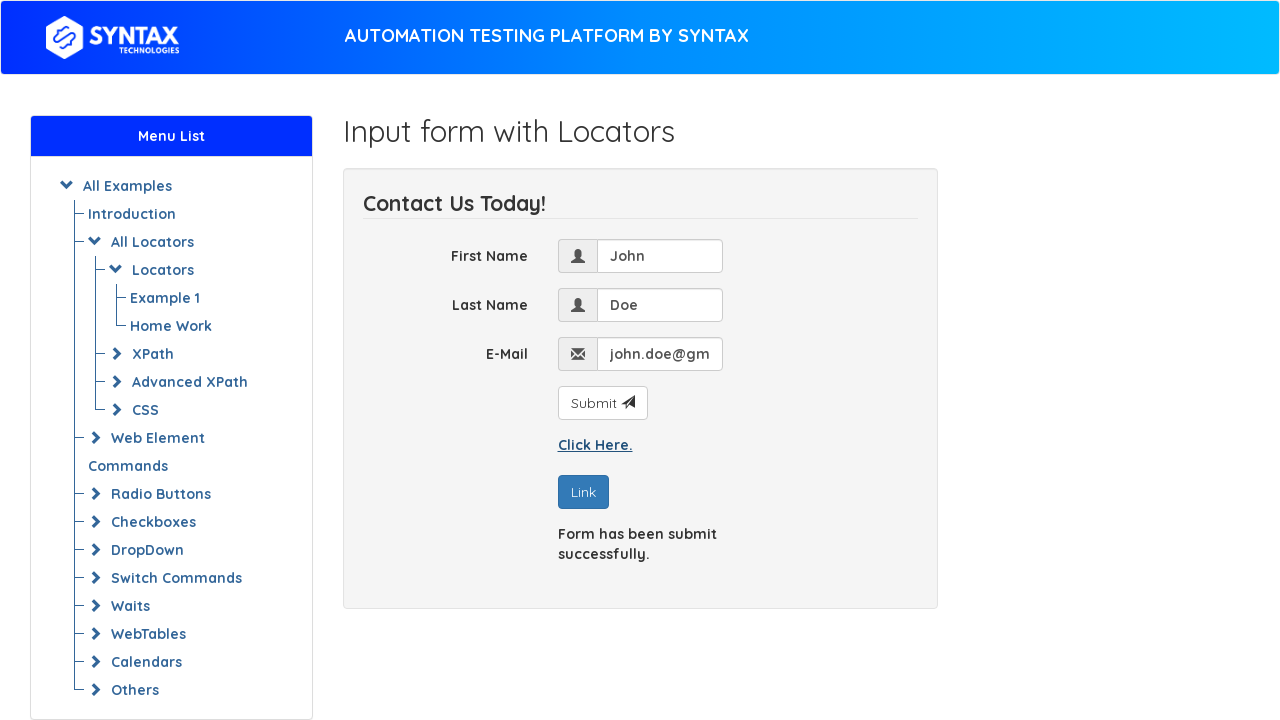

Clicked 'Link' navigation link at (583, 492) on text=Link
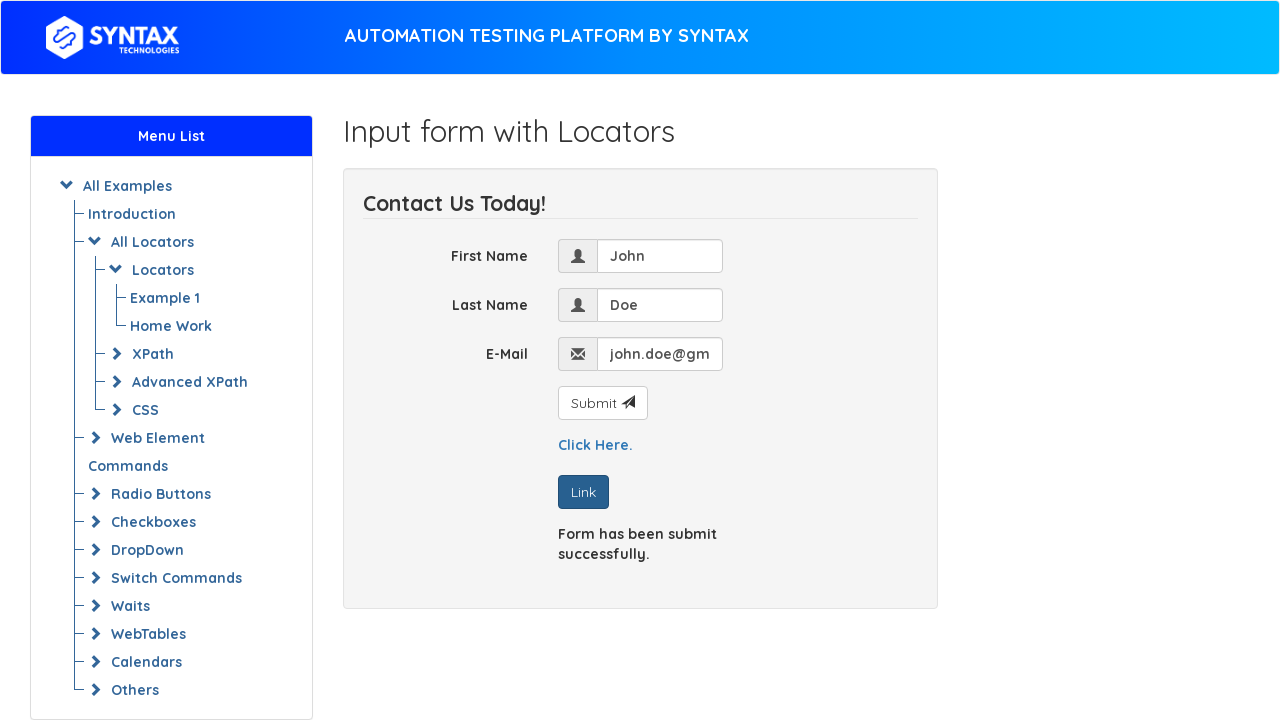

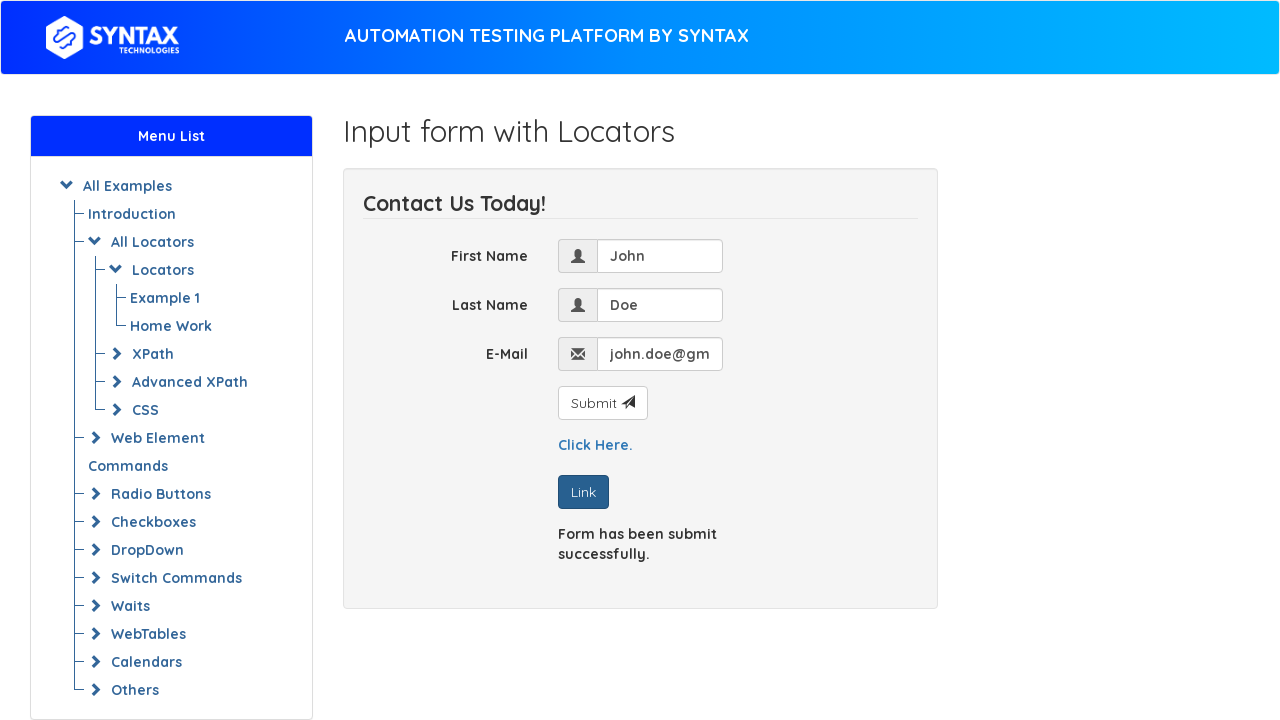